Tests single tab handling by opening a new tab, navigating to Selenium docs, and performing a search

Starting URL: https://demo.automationtesting.in/Windows.html

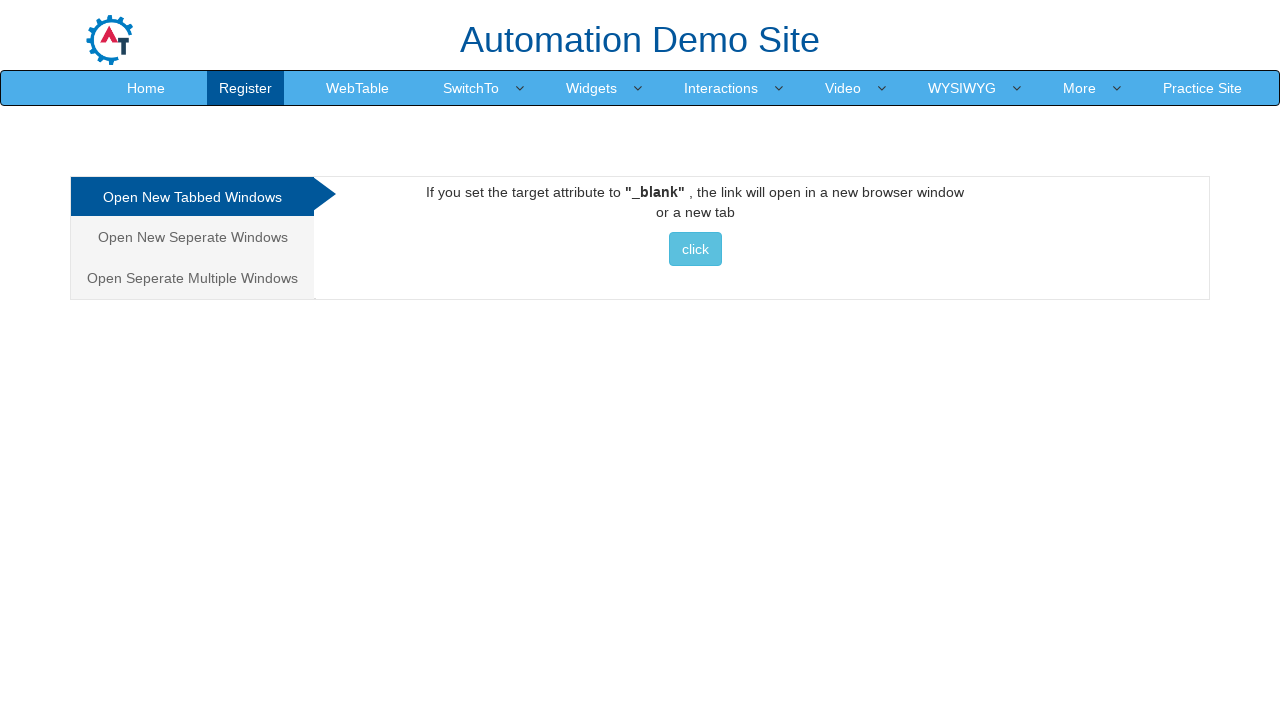

Clicked button to open new tab at (695, 249) on button:has-text("click")
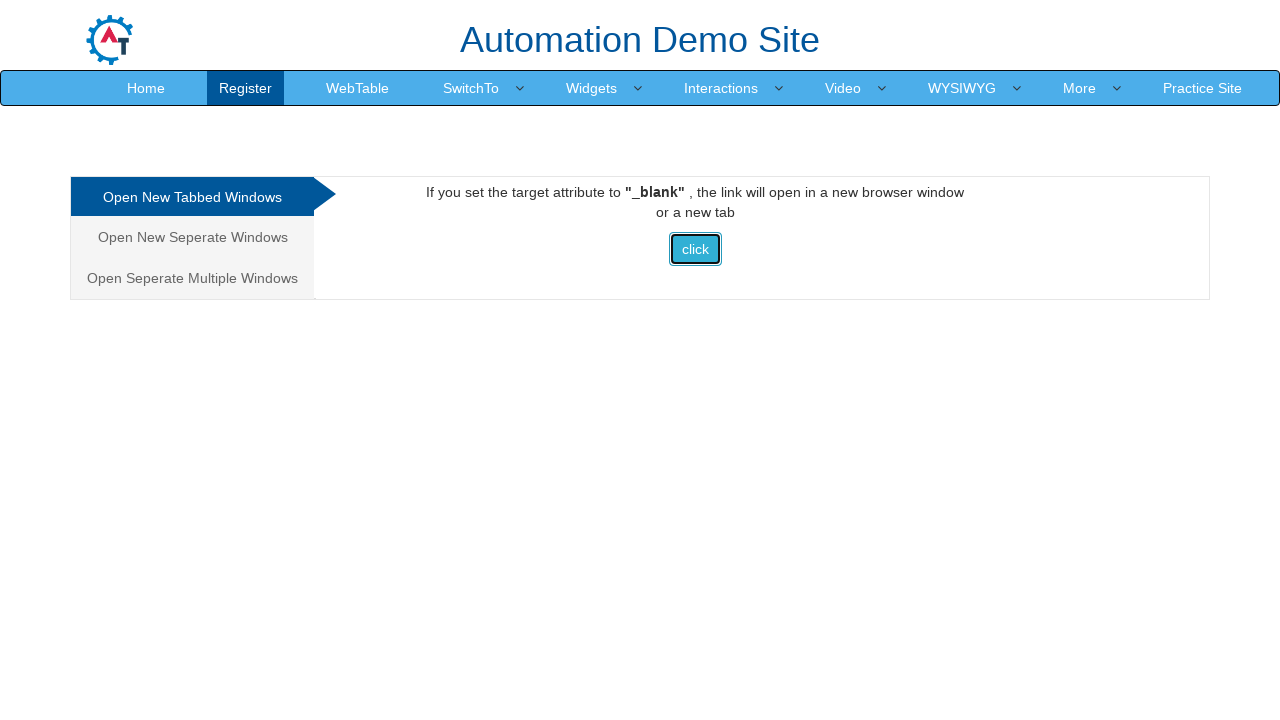

New tab opened and captured
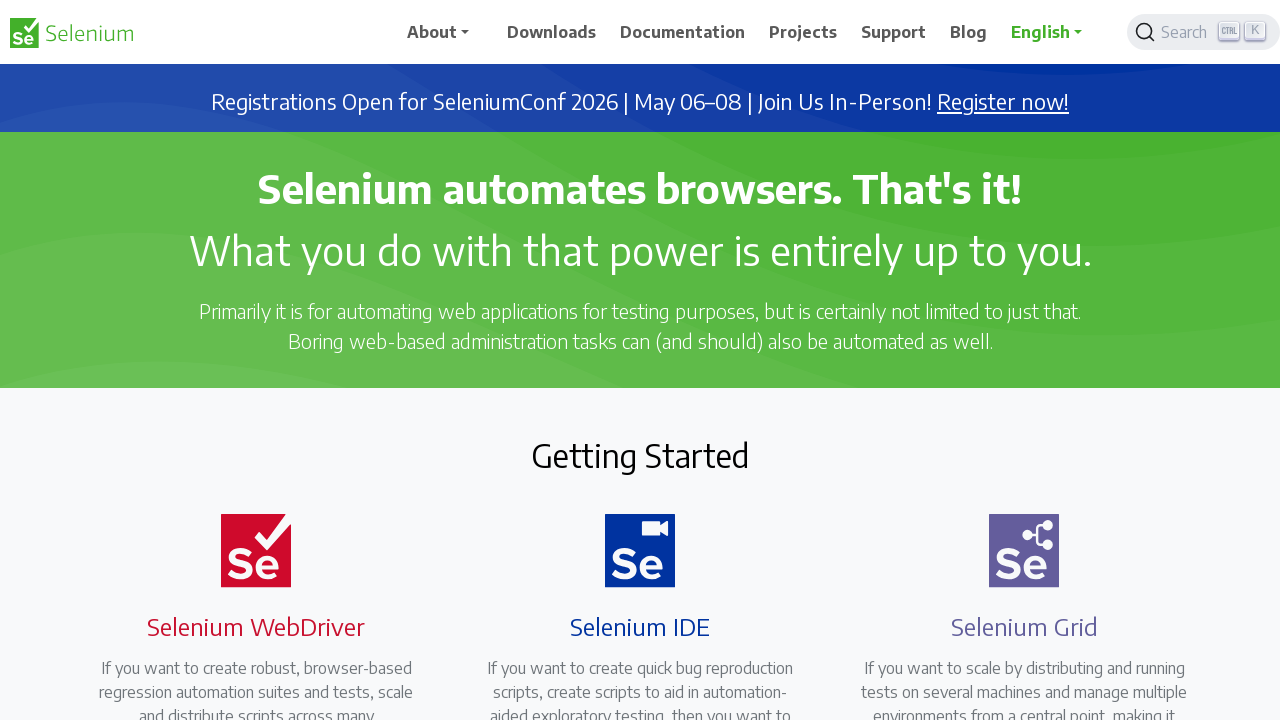

New tab finished loading
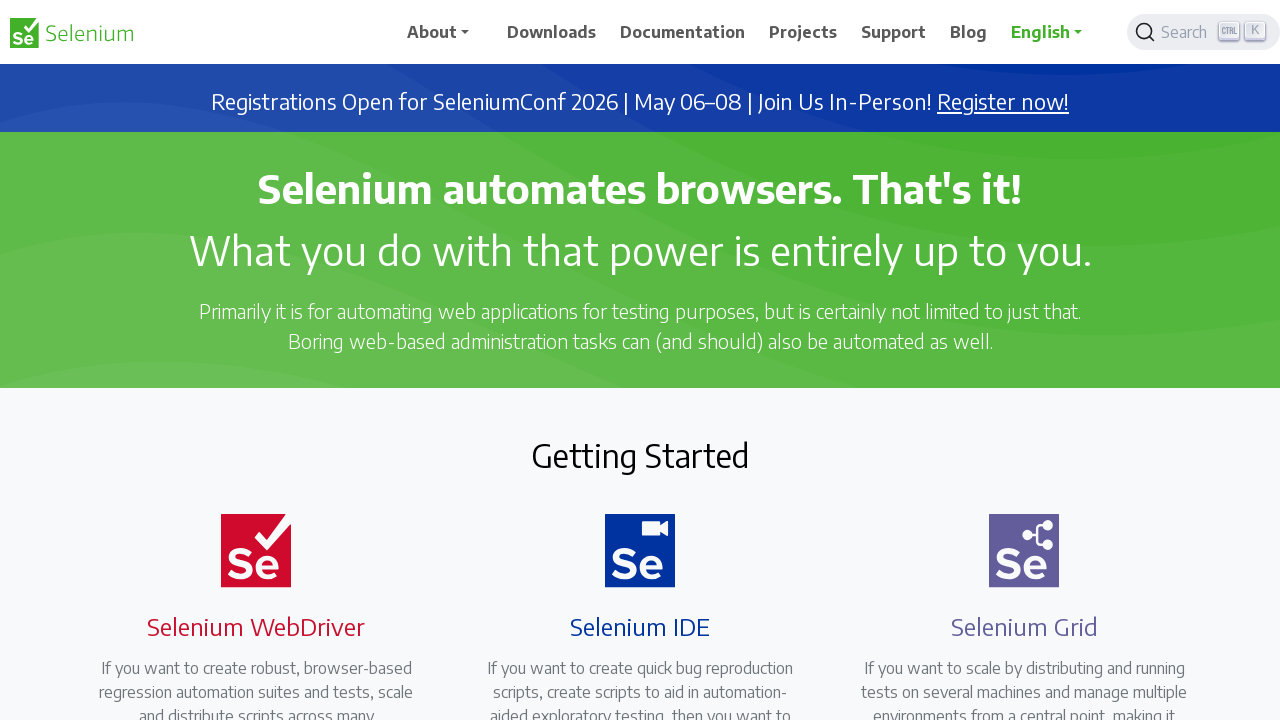

Clicked on Selenium WebDriver link at (244, 360) on xpath=//a[contains(@class, "selenium-webdriver")]
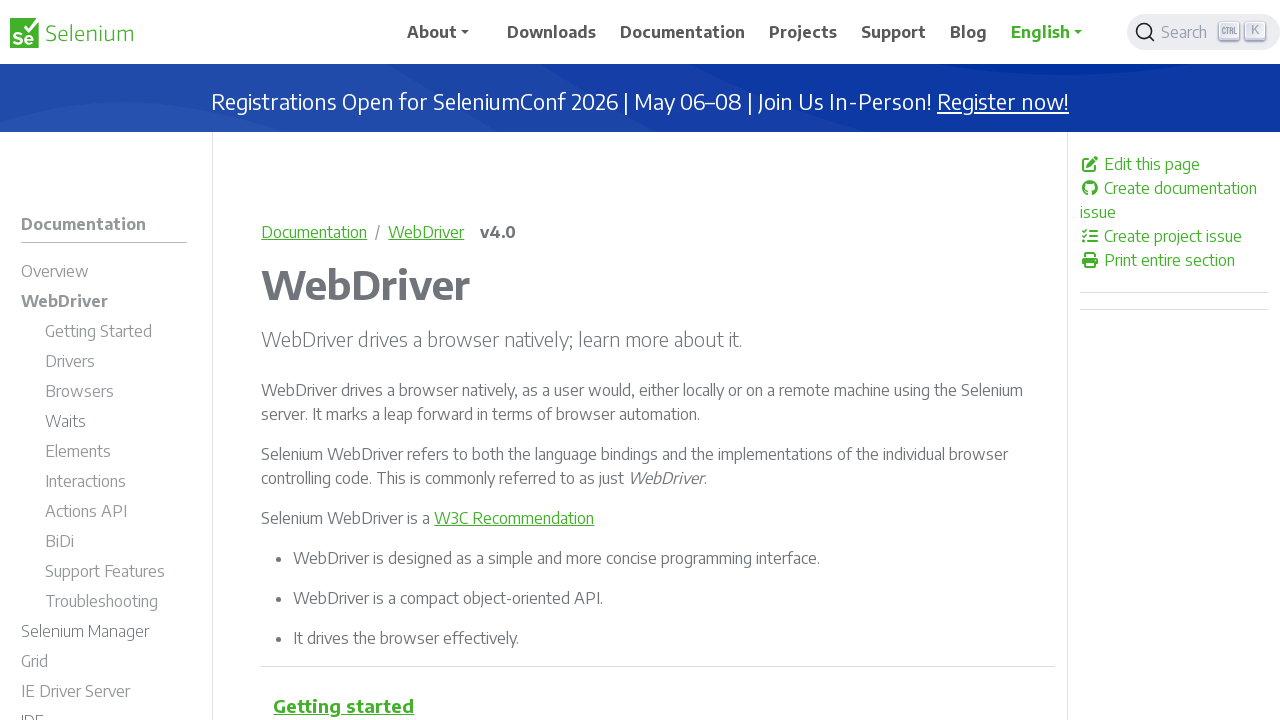

Selenium WebDriver page loaded
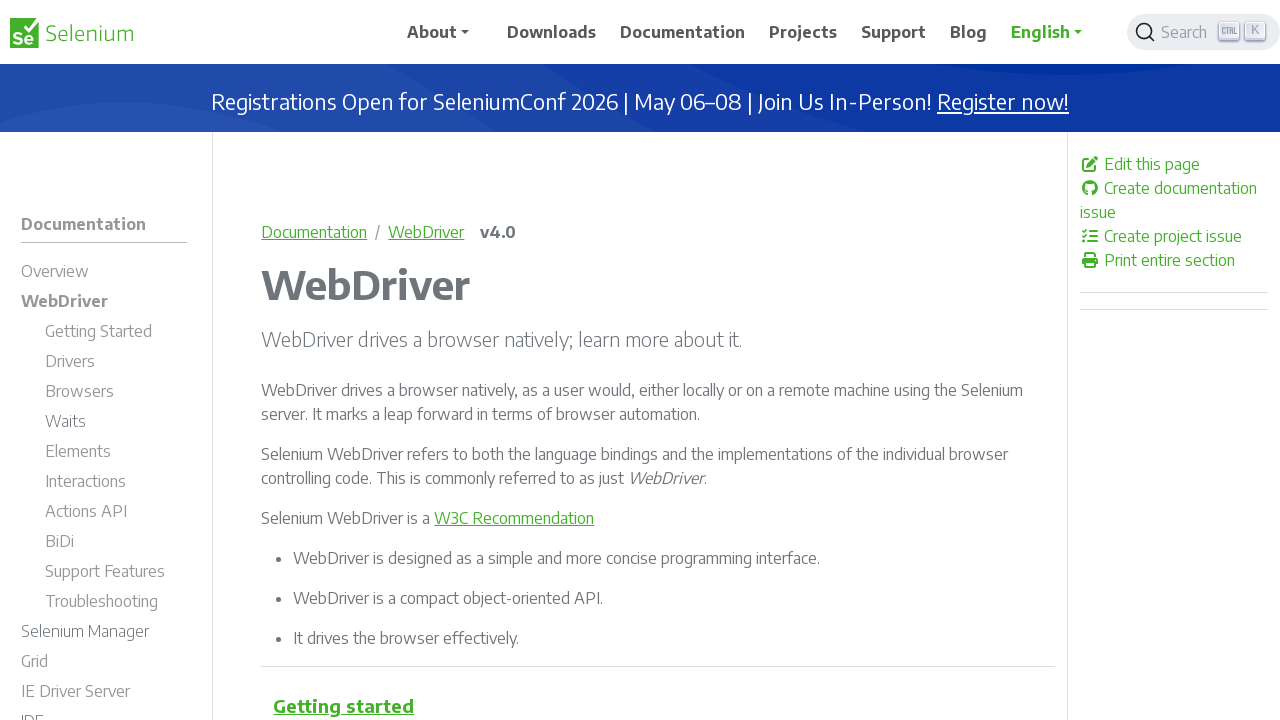

Clicked Search button at (1177, 32) on span:has-text("Search") >> nth=0
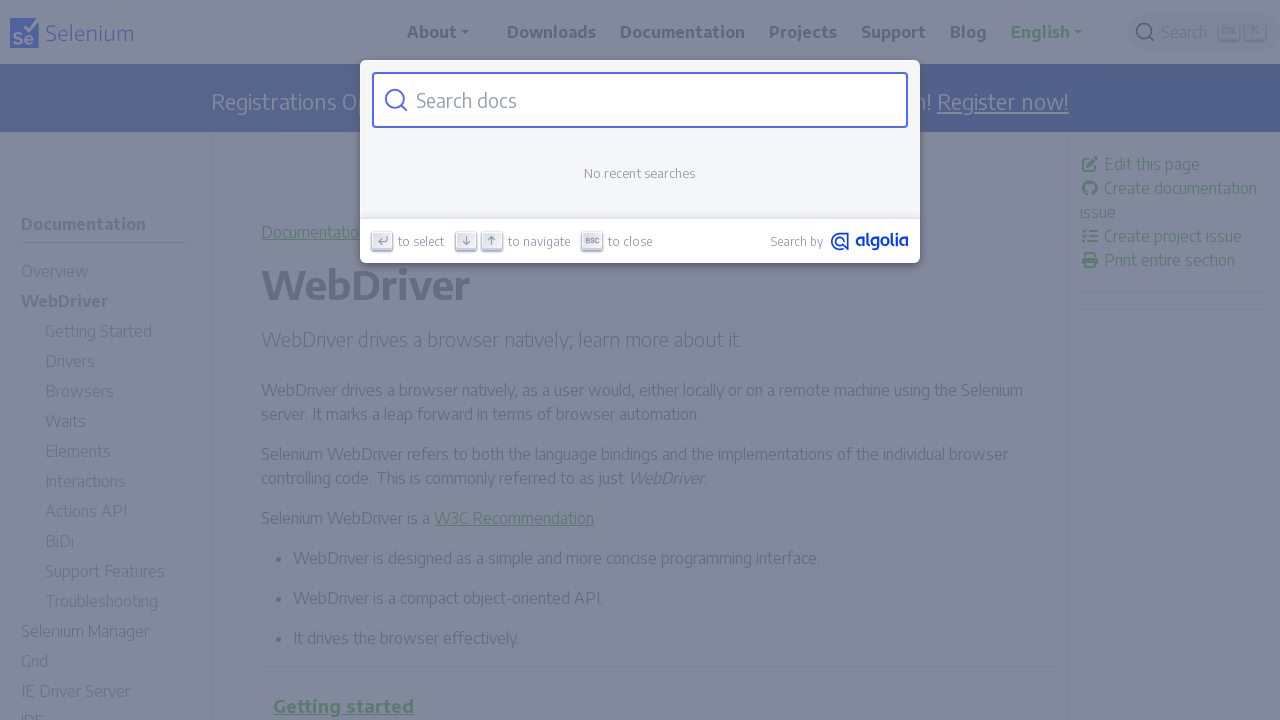

Located search input field
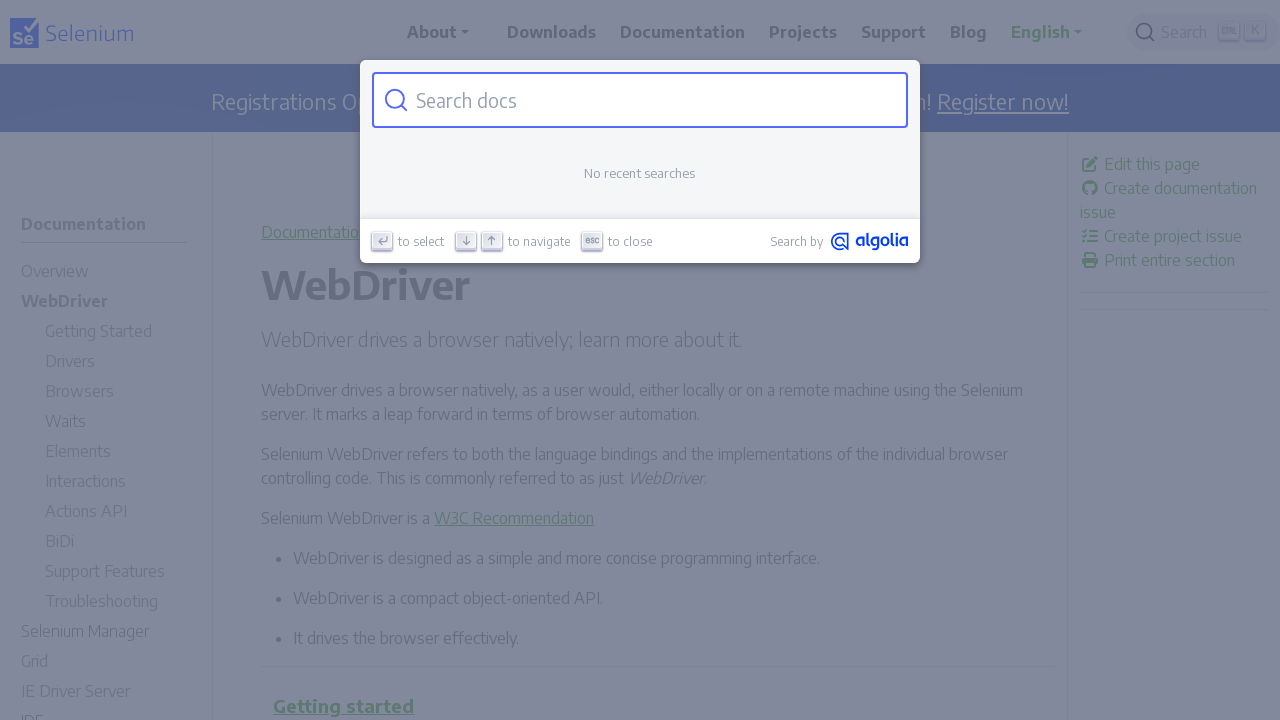

Clicked on search input field at (652, 100) on #docsearch-input
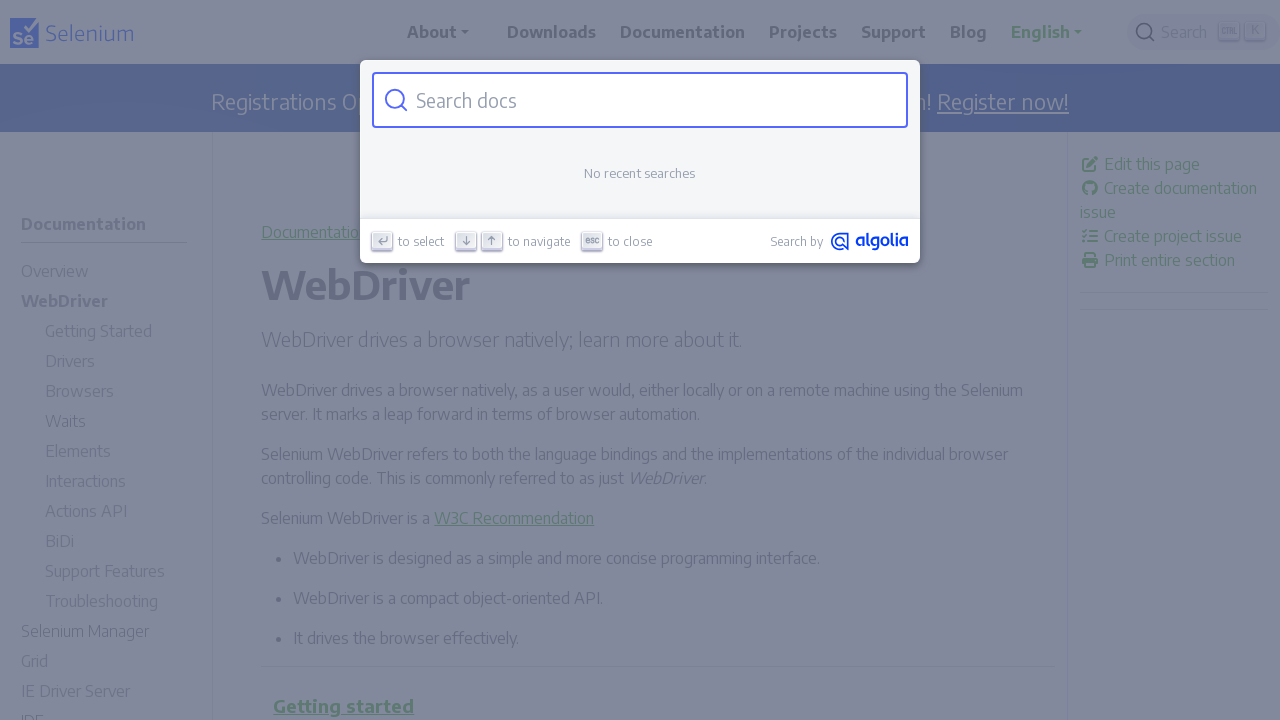

Filled search input with 'Locator Strategies' on #docsearch-input
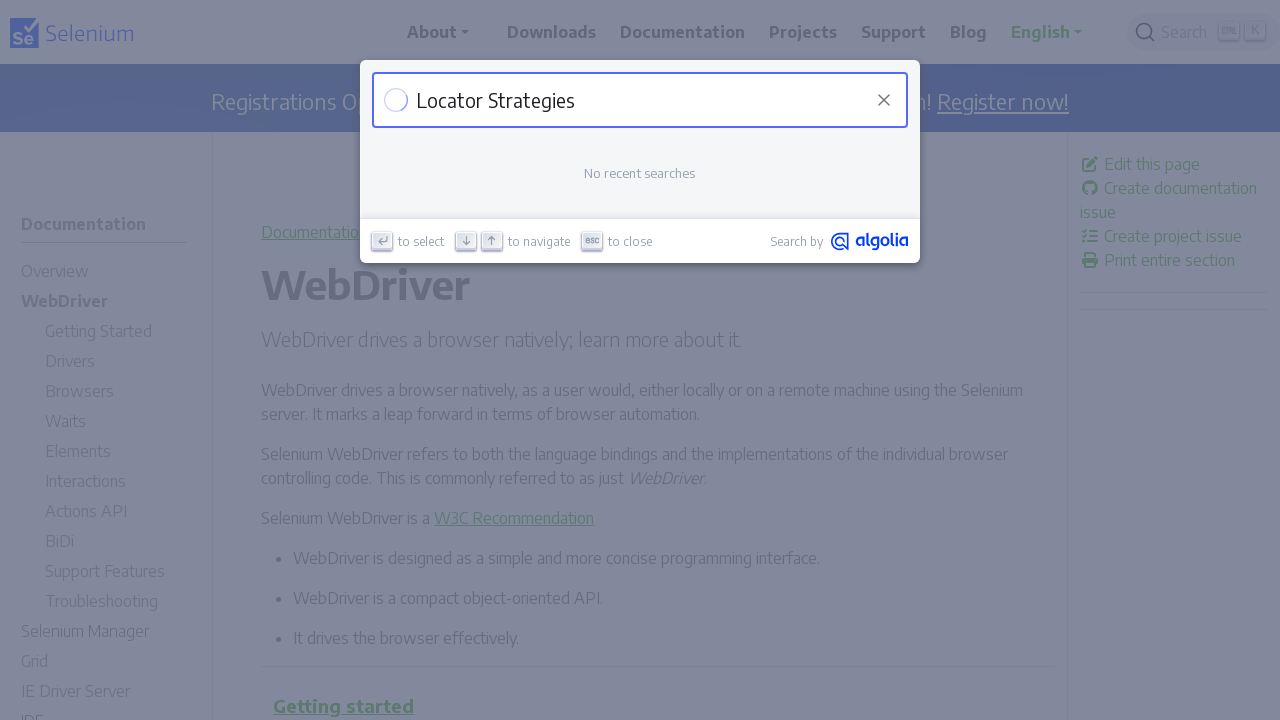

Located search results container
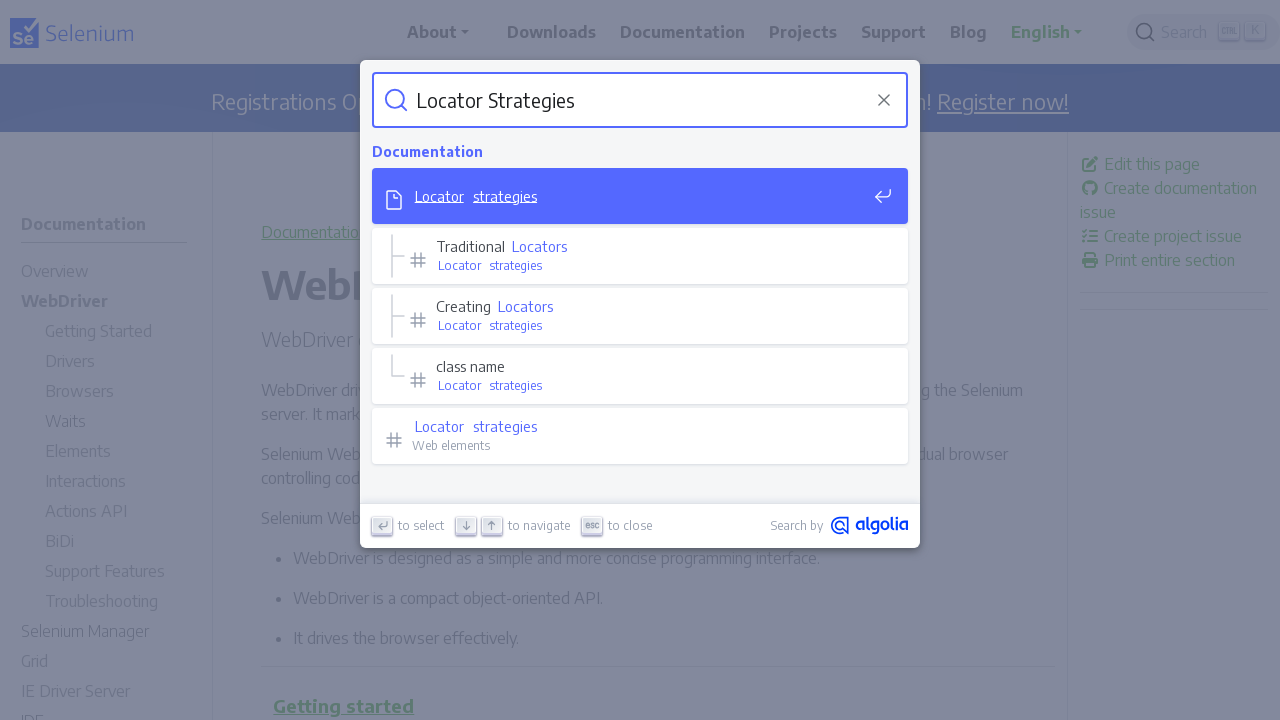

Search results became visible
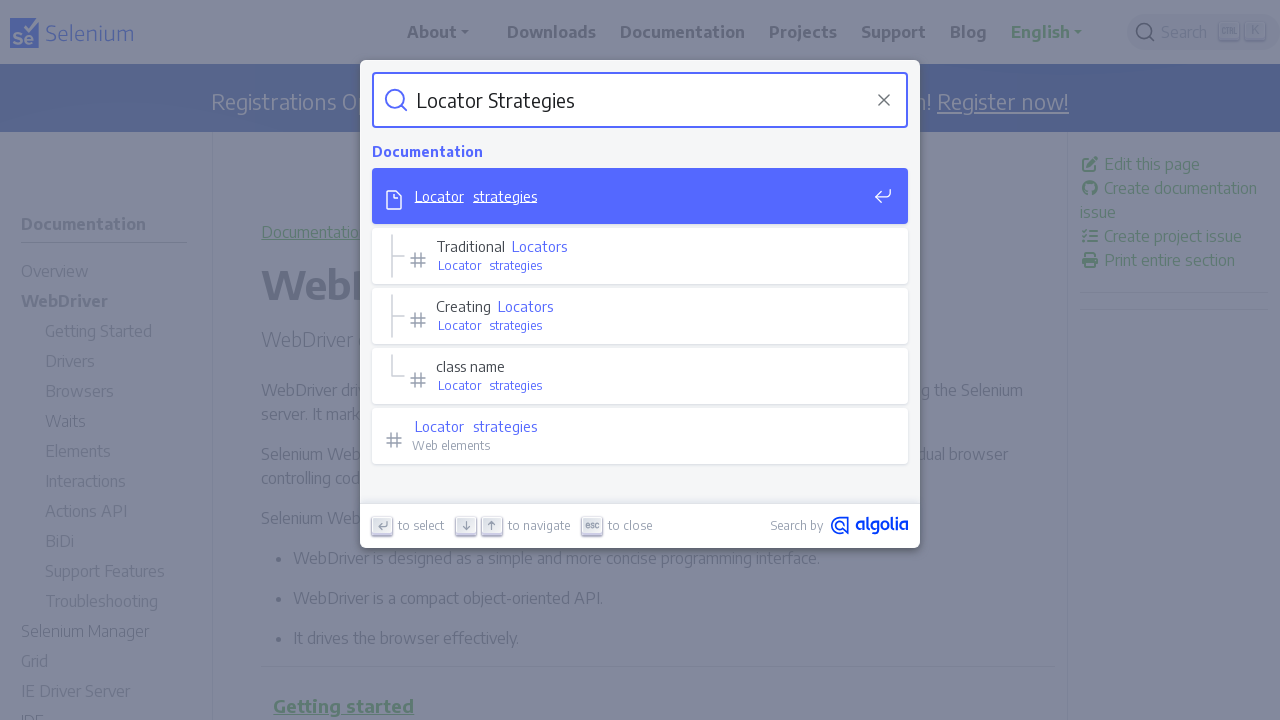

Closed the new tab
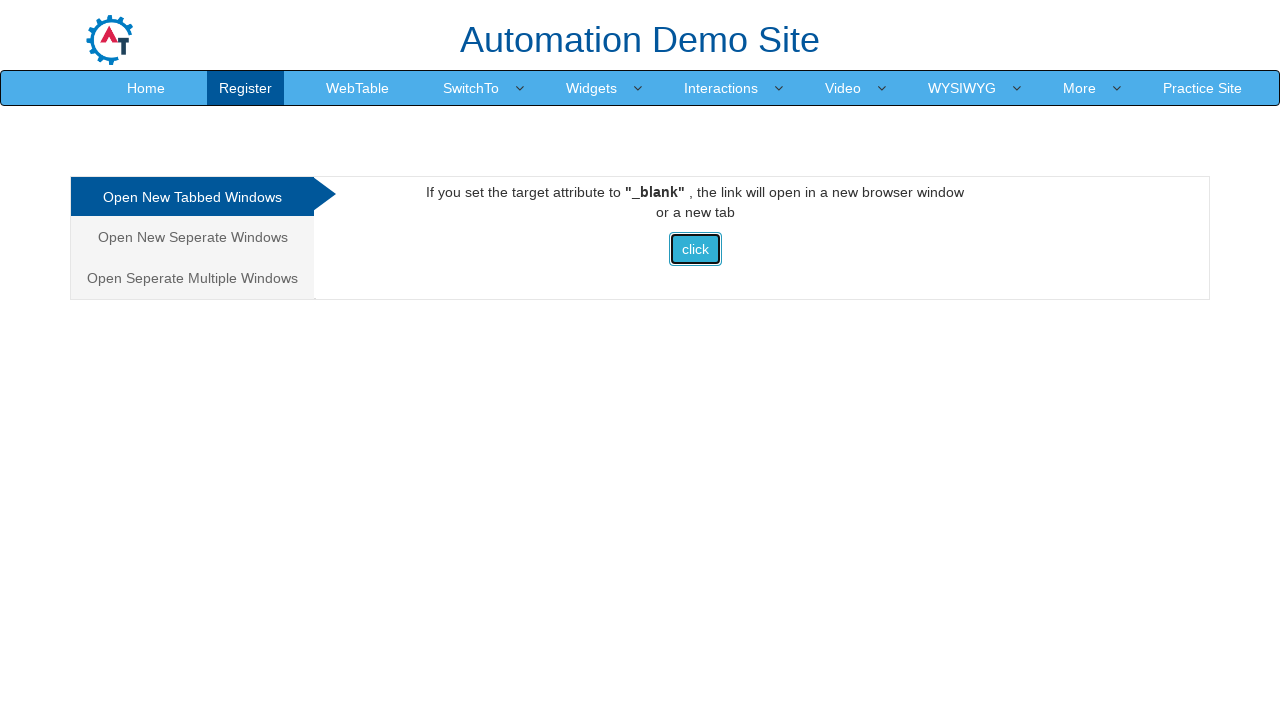

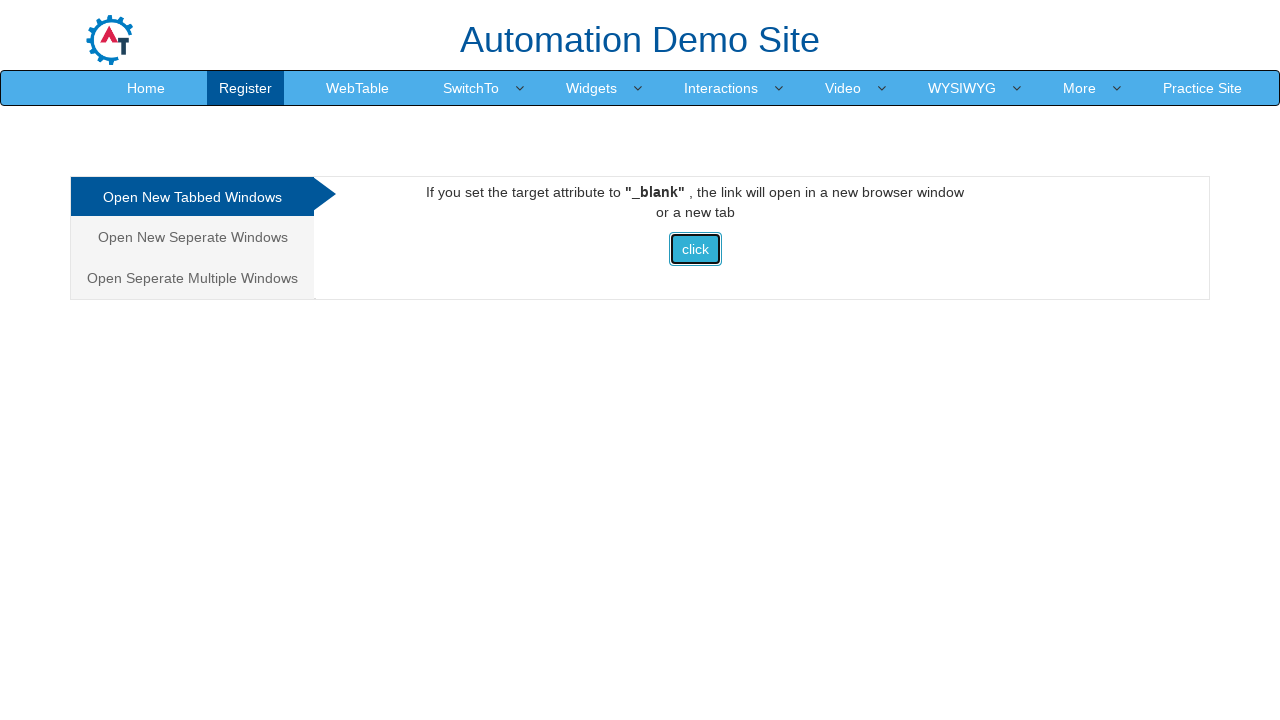